Tests JavaScript alert handling by clicking the JS Alert button and verifying the result message shows successful click confirmation

Starting URL: https://the-internet.herokuapp.com/javascript_alerts

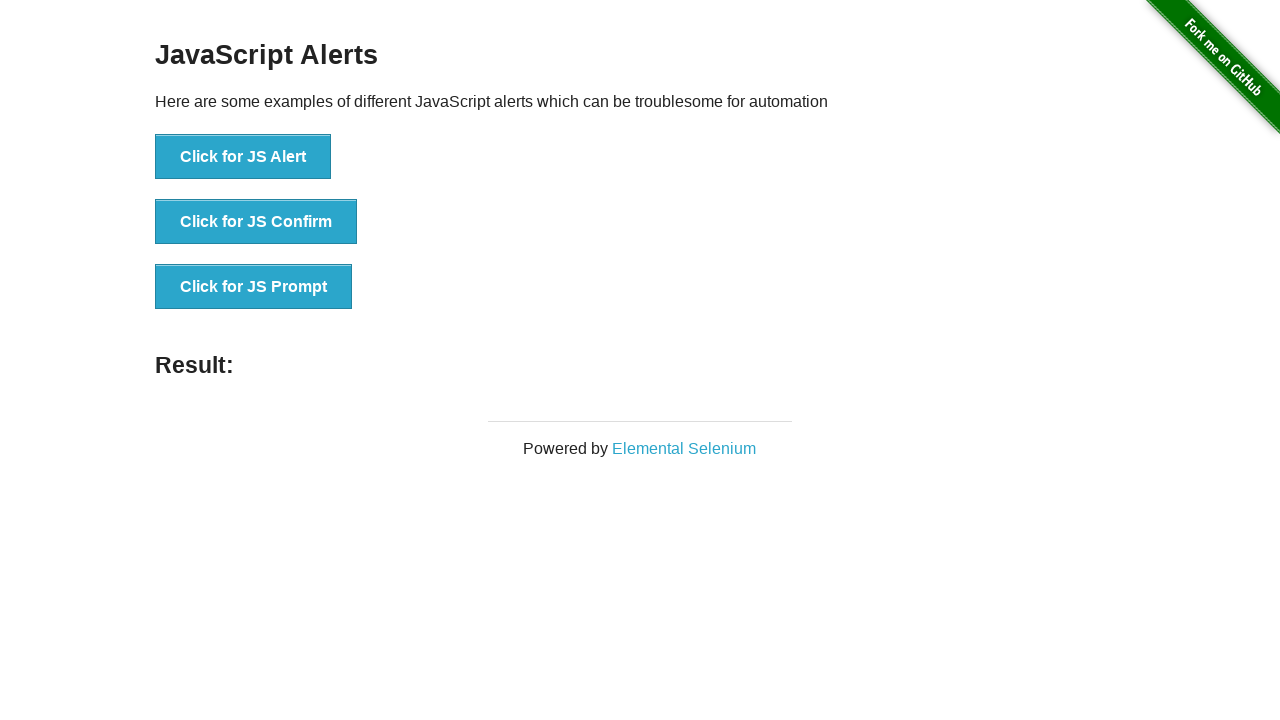

Clicked the JS Alert button at (243, 157) on button[onclick='jsAlert()']
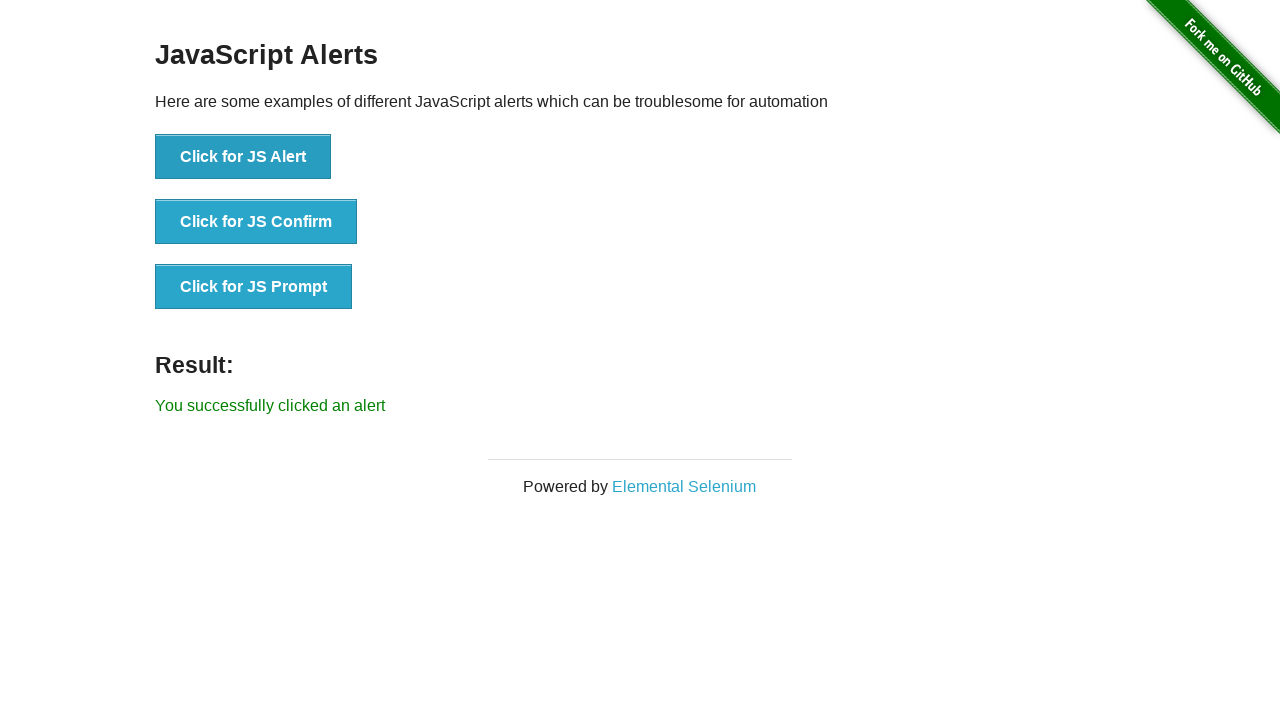

Set up dialog handler to accept alerts
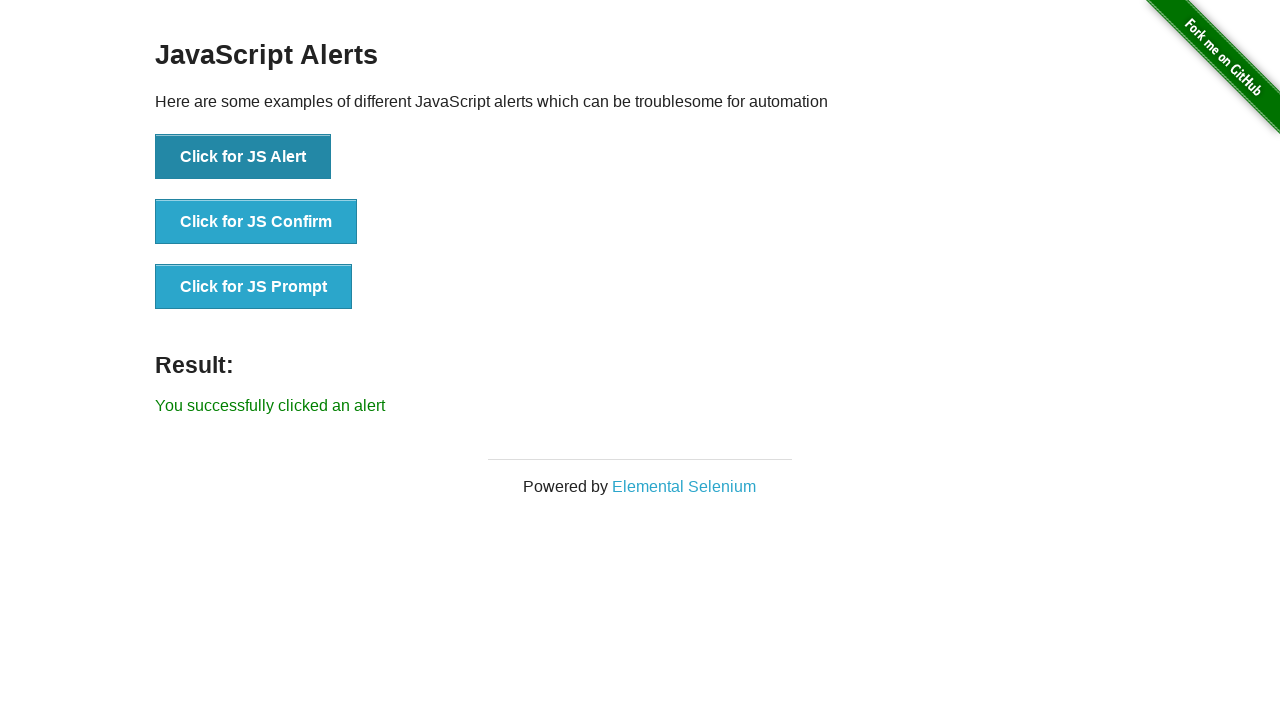

Result message element appeared
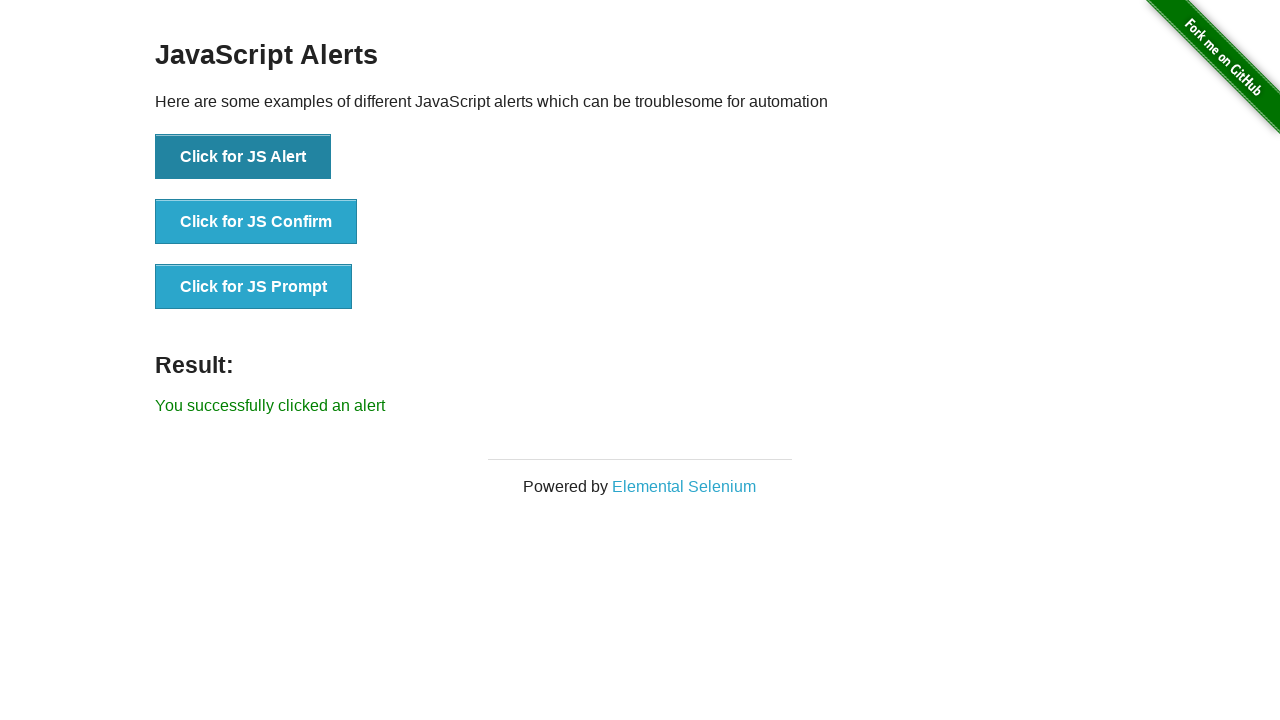

Retrieved result text: 'You successfully clicked an alert'
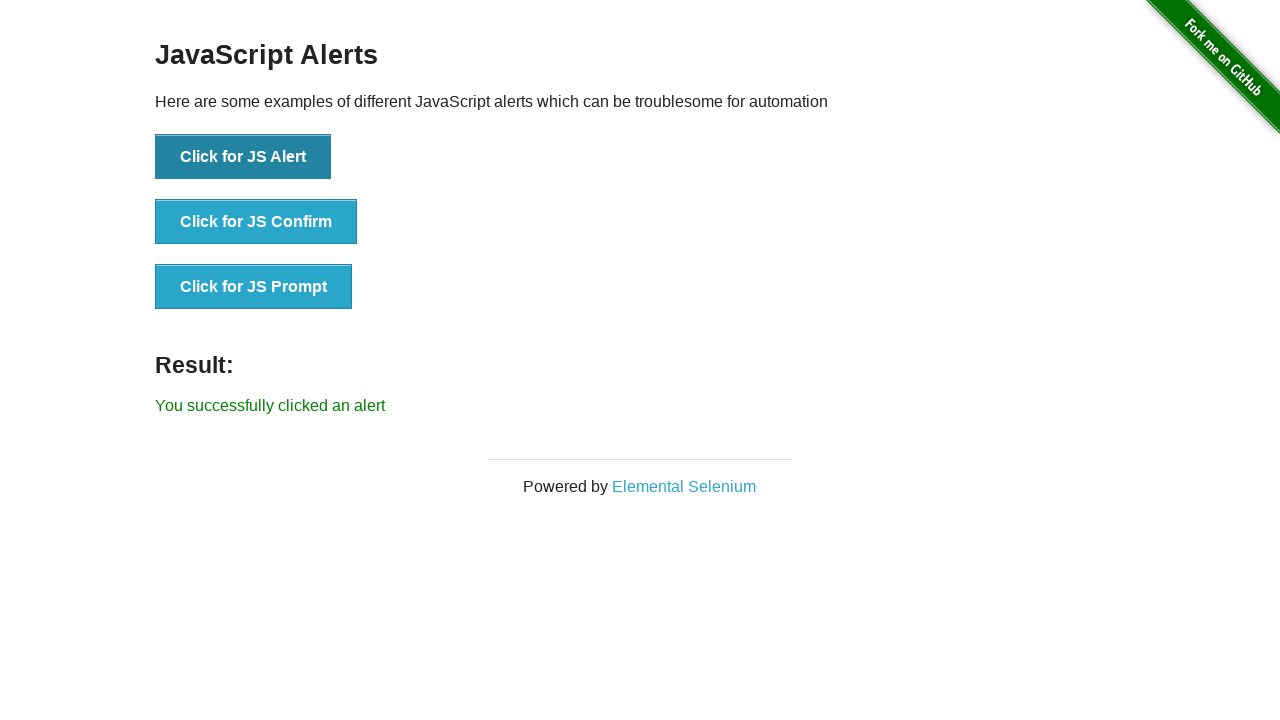

Verified result message shows successful alert click confirmation
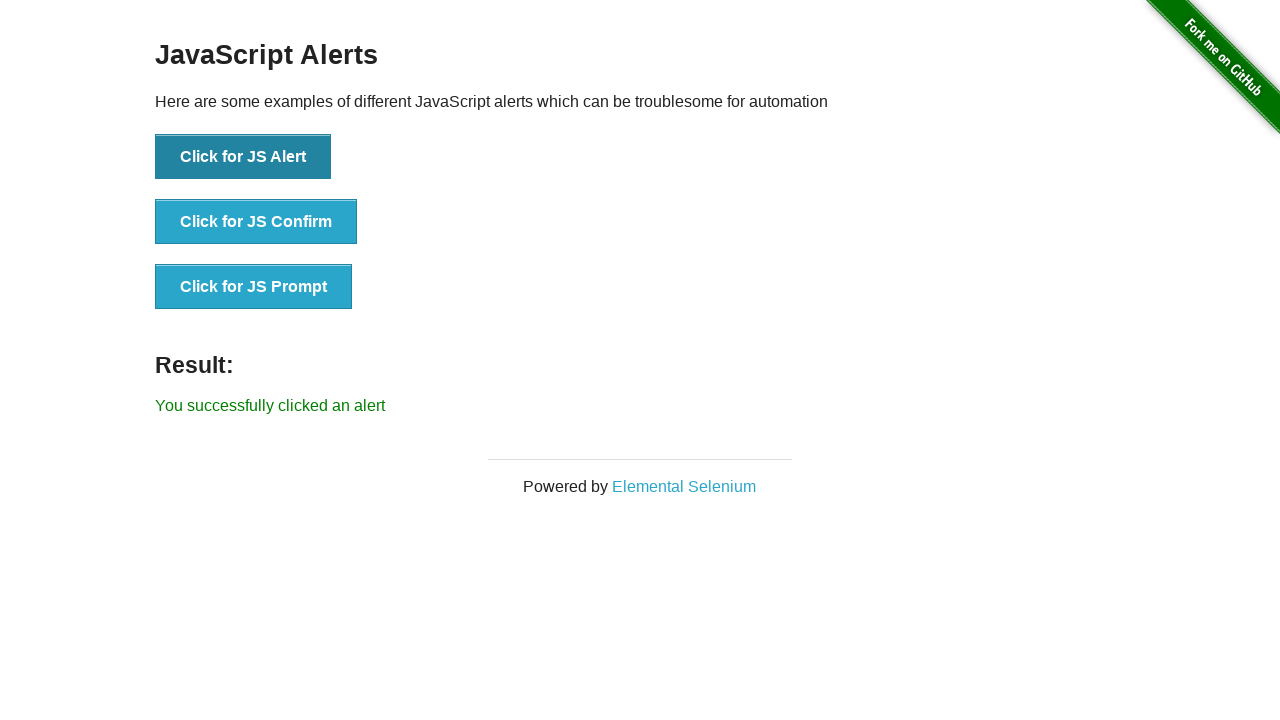

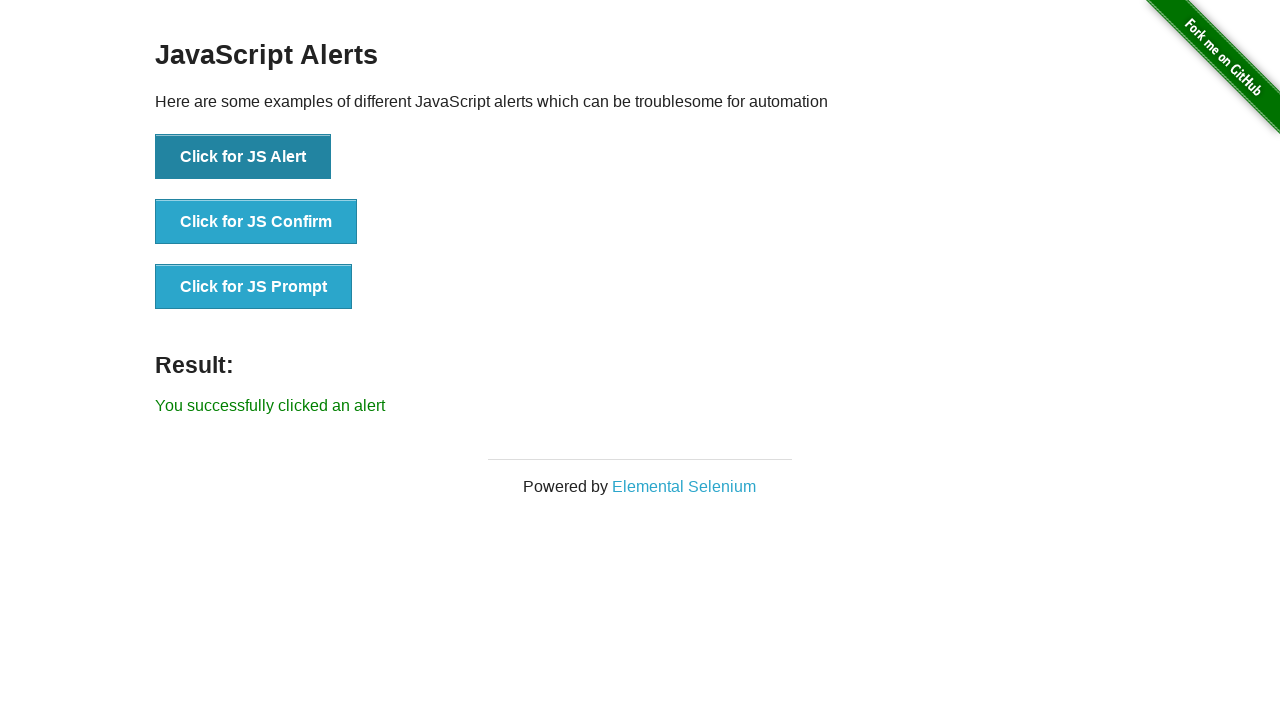